Tests JavaScript alert handling by navigating to W3Schools alert demo page, clicking the "Try it" button to trigger an alert, and accepting the alert dialog

Starting URL: https://www.w3schools.com/js/tryit.asp?filename=tryjs_alert

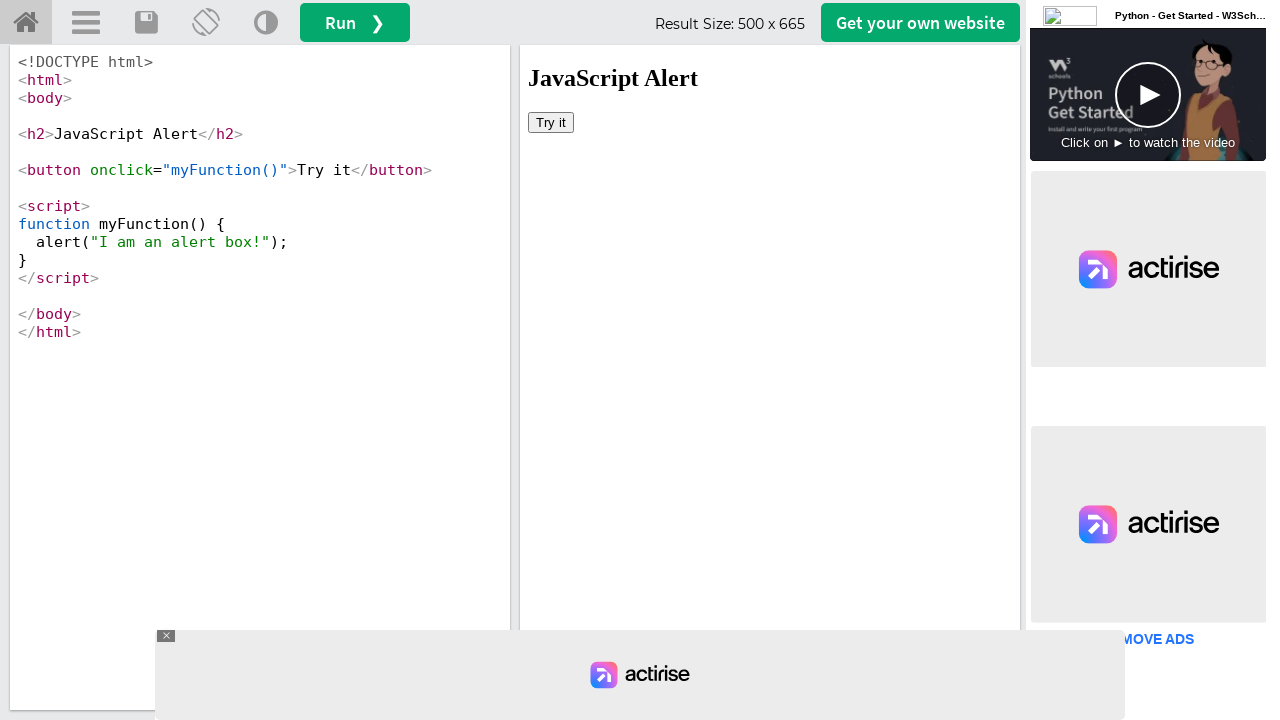

Located iframe containing demo content
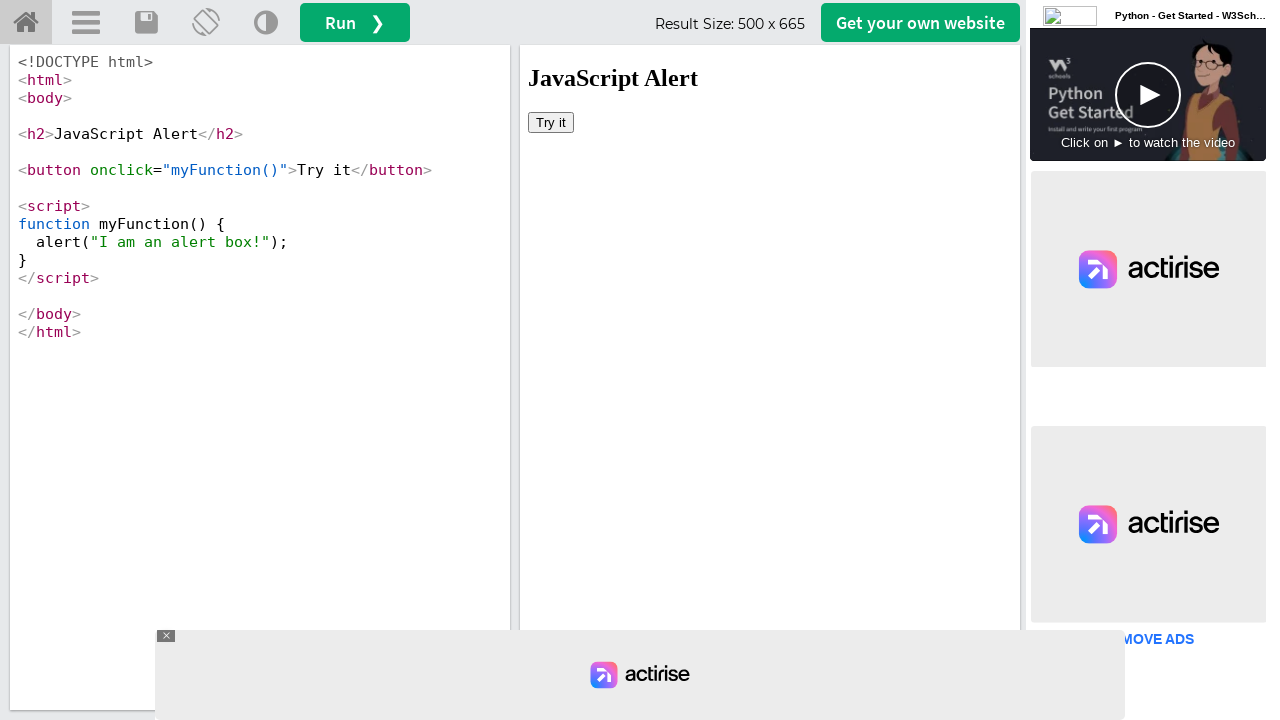

Clicked 'Try it' button to trigger alert dialog at (551, 122) on #iframeResult >> internal:control=enter-frame >> xpath=//button[text()='Try it']
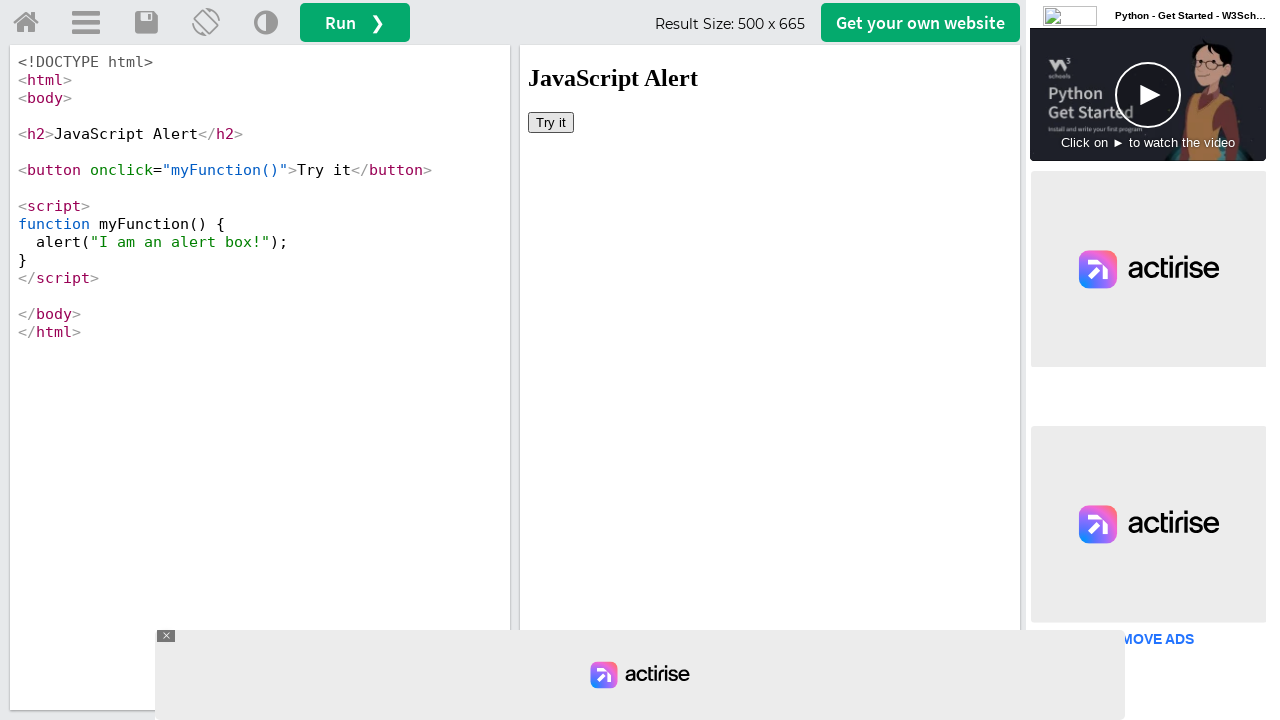

Set up dialog handler to accept alert
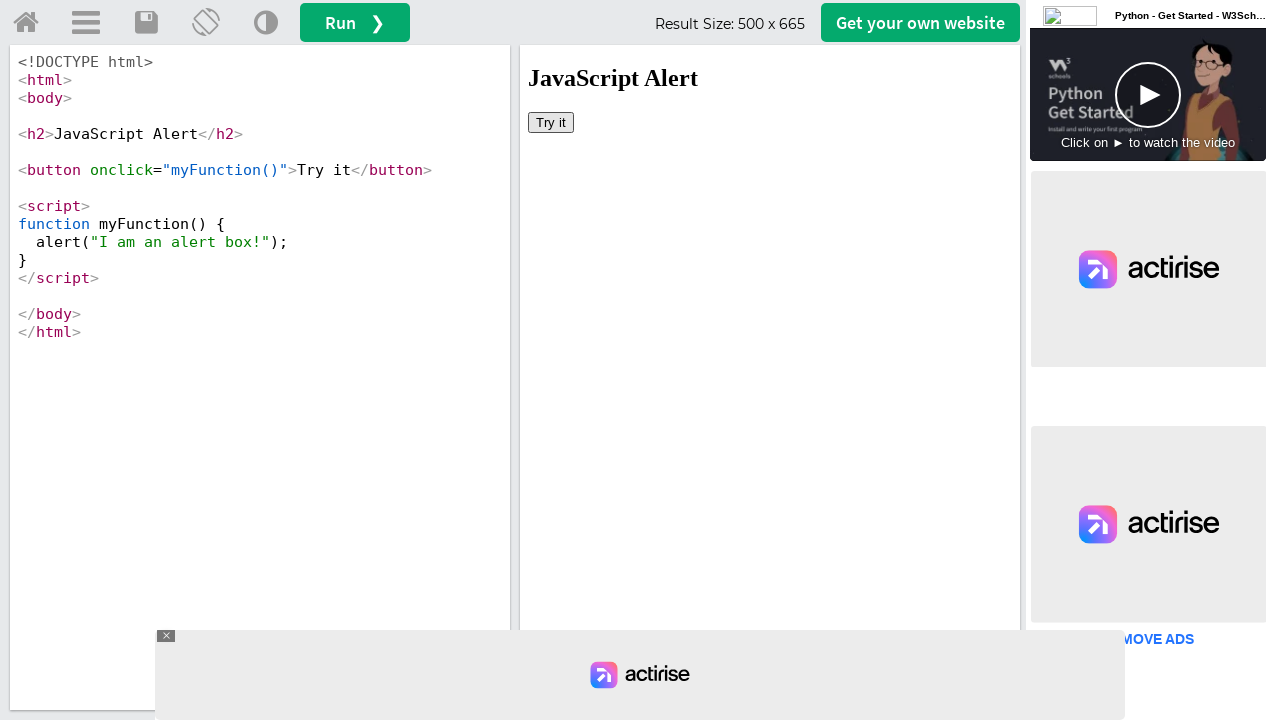

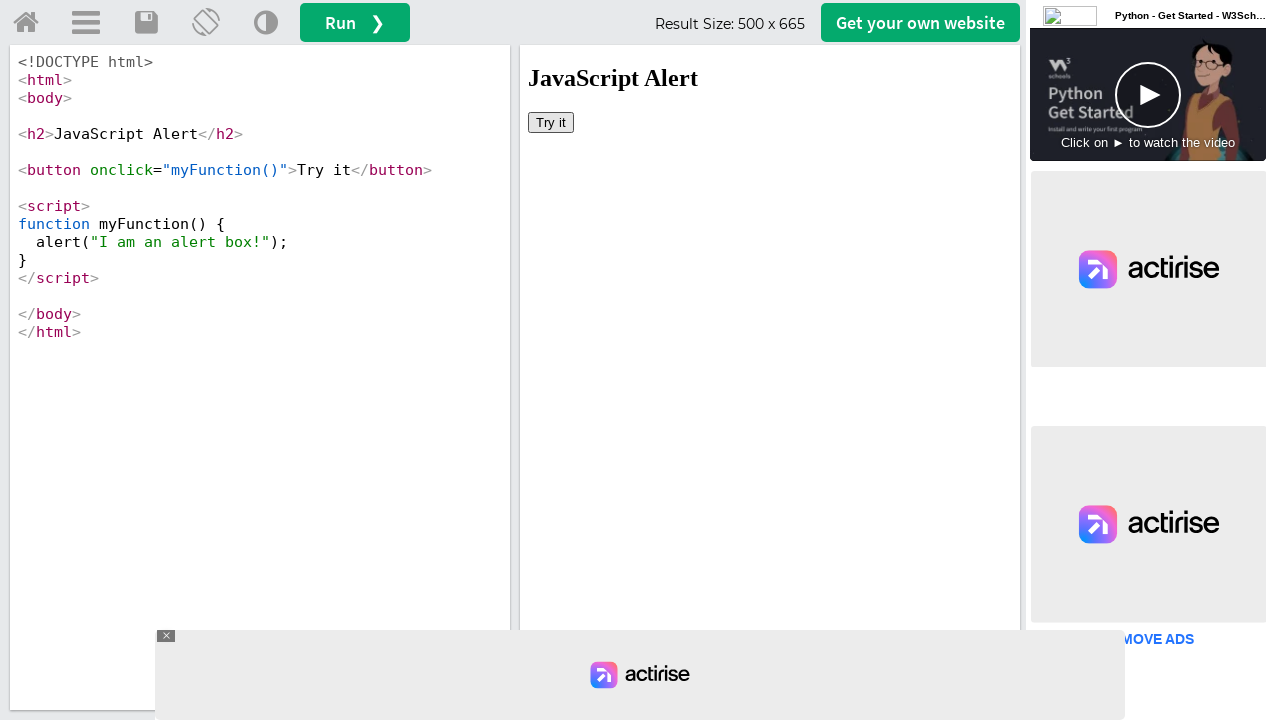